Navigates to Rediff.com homepage and maximizes the browser window to verify basic page loading

Starting URL: http://rediff.com

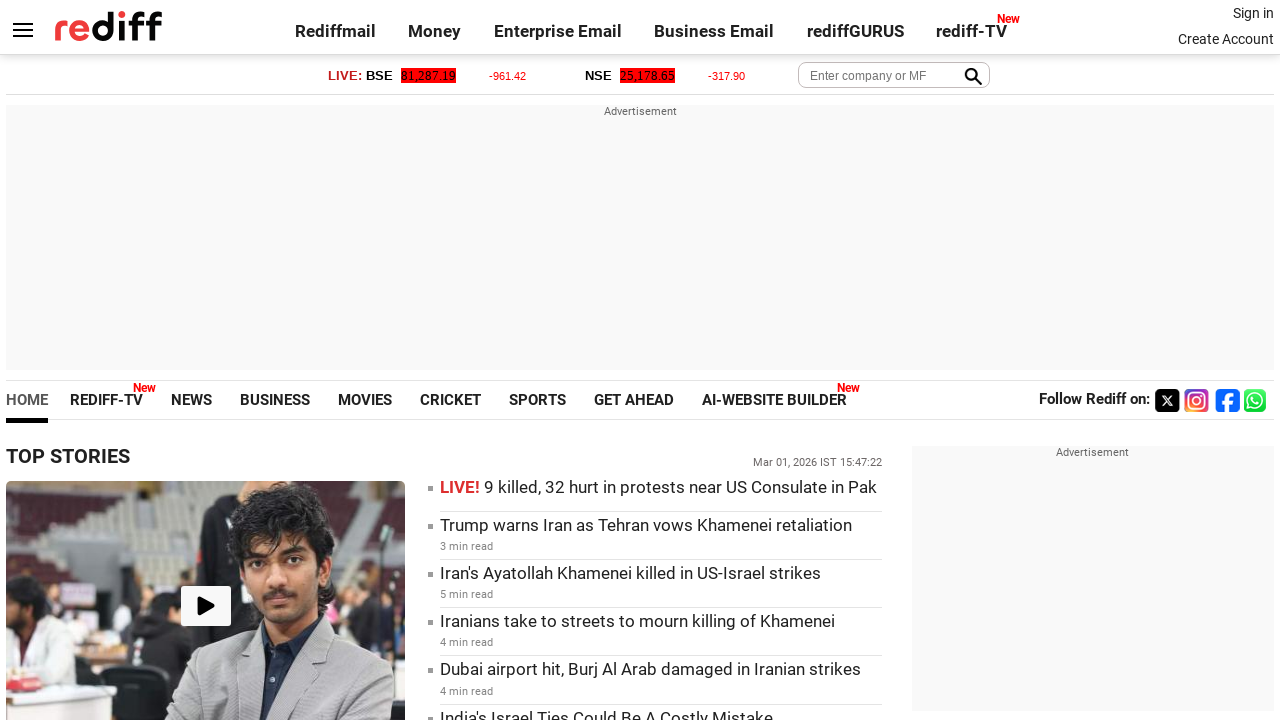

Waited for Rediff.com homepage to load (domcontentloaded)
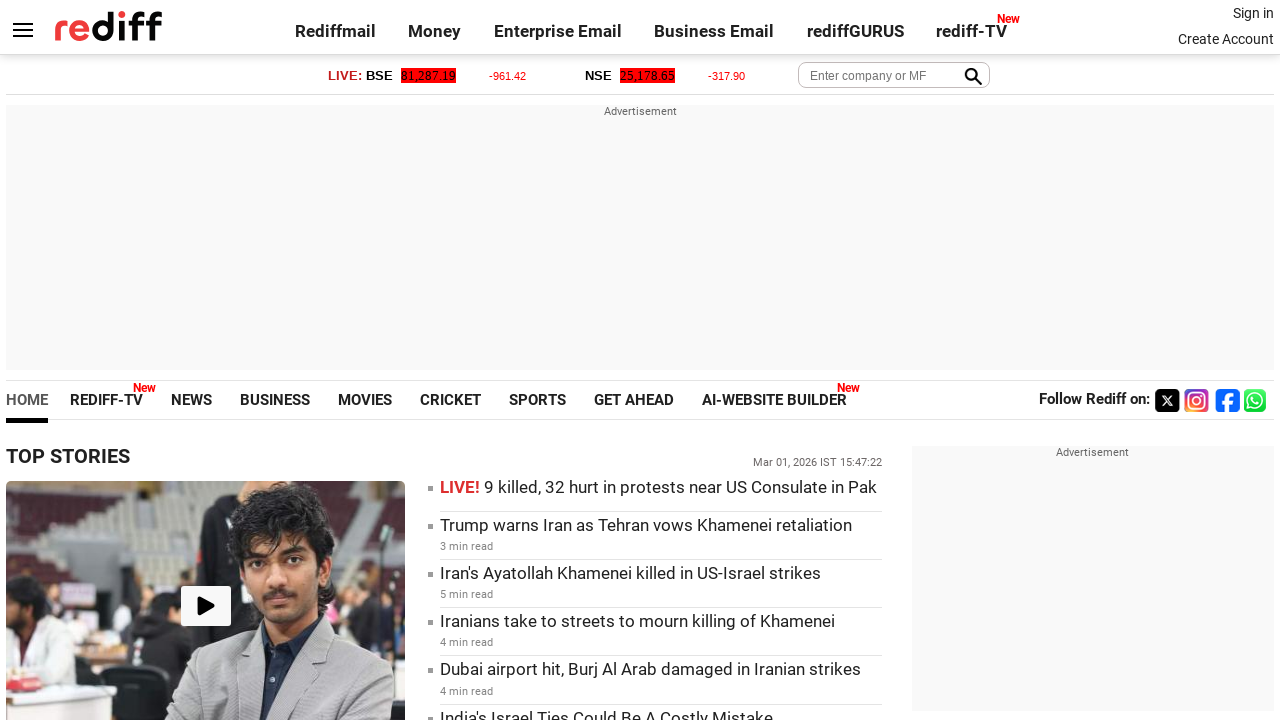

Maximized browser window to 1920x1080
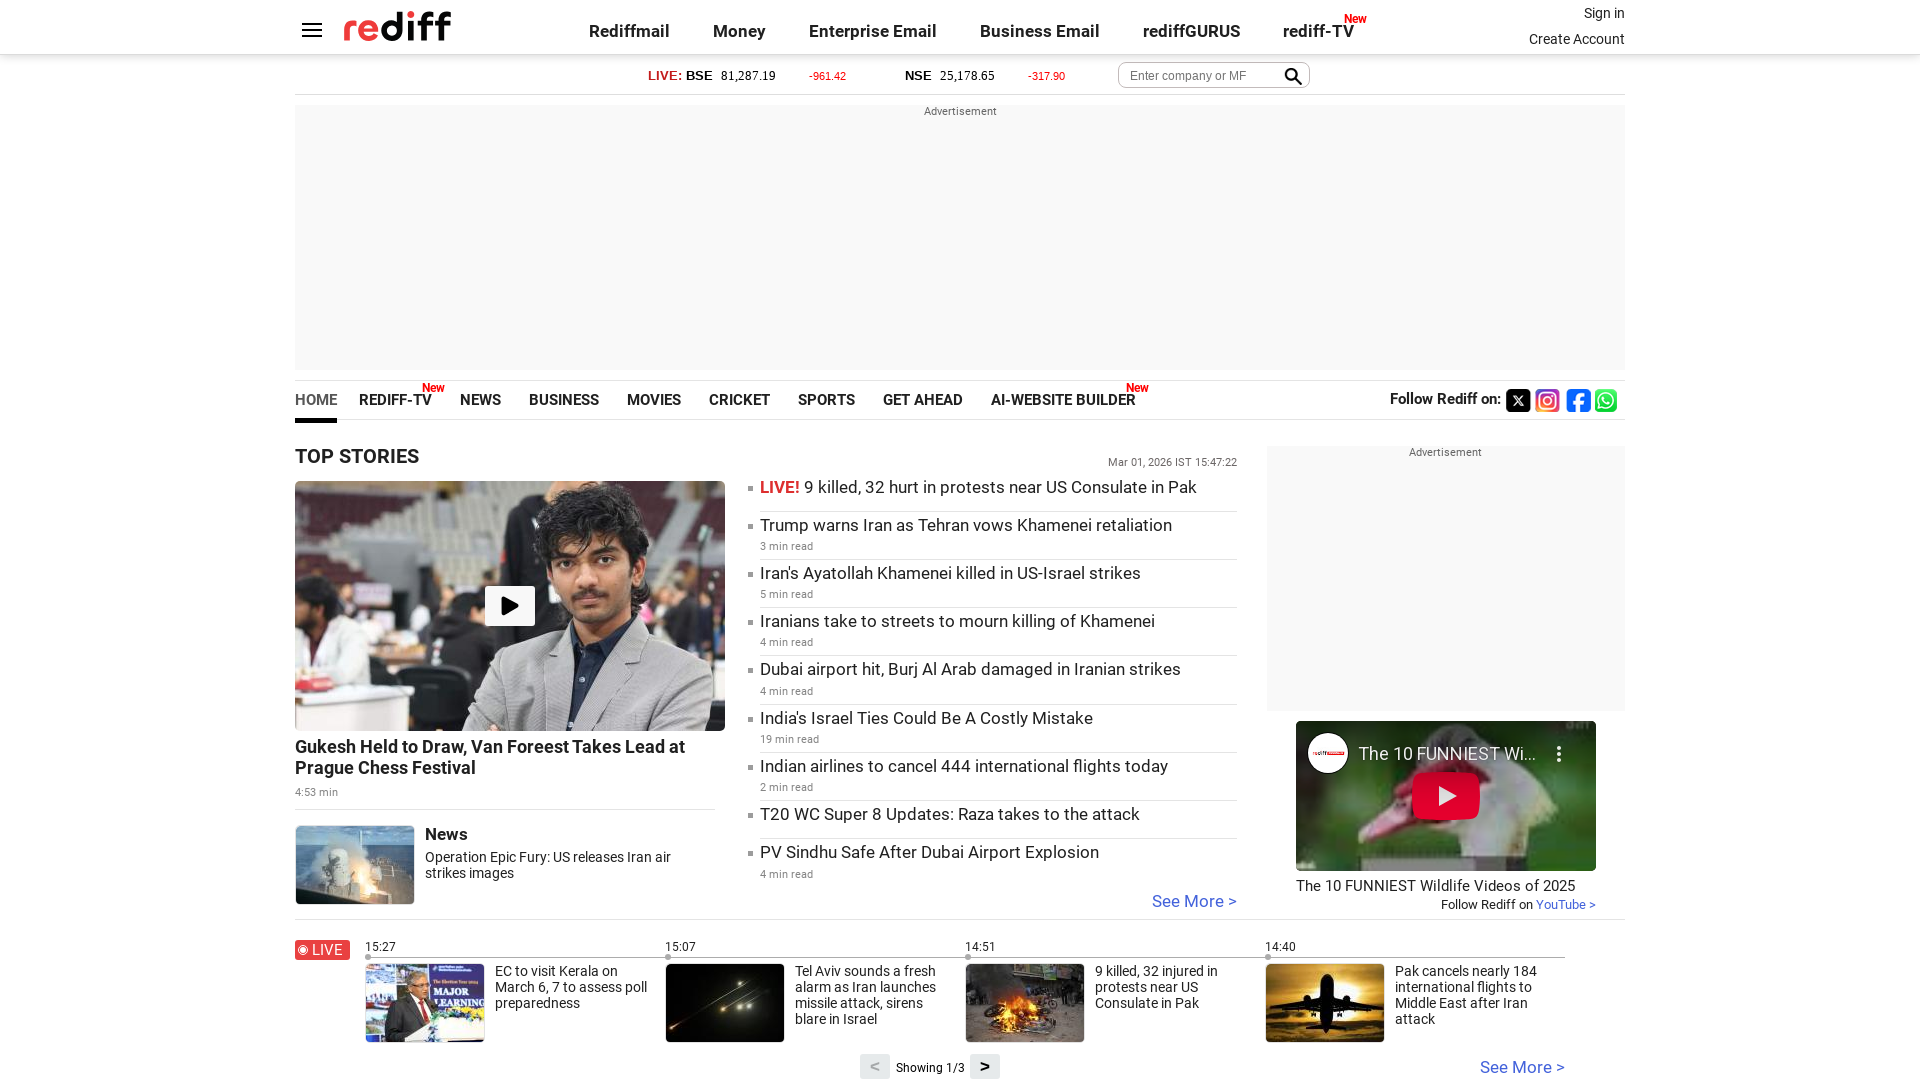

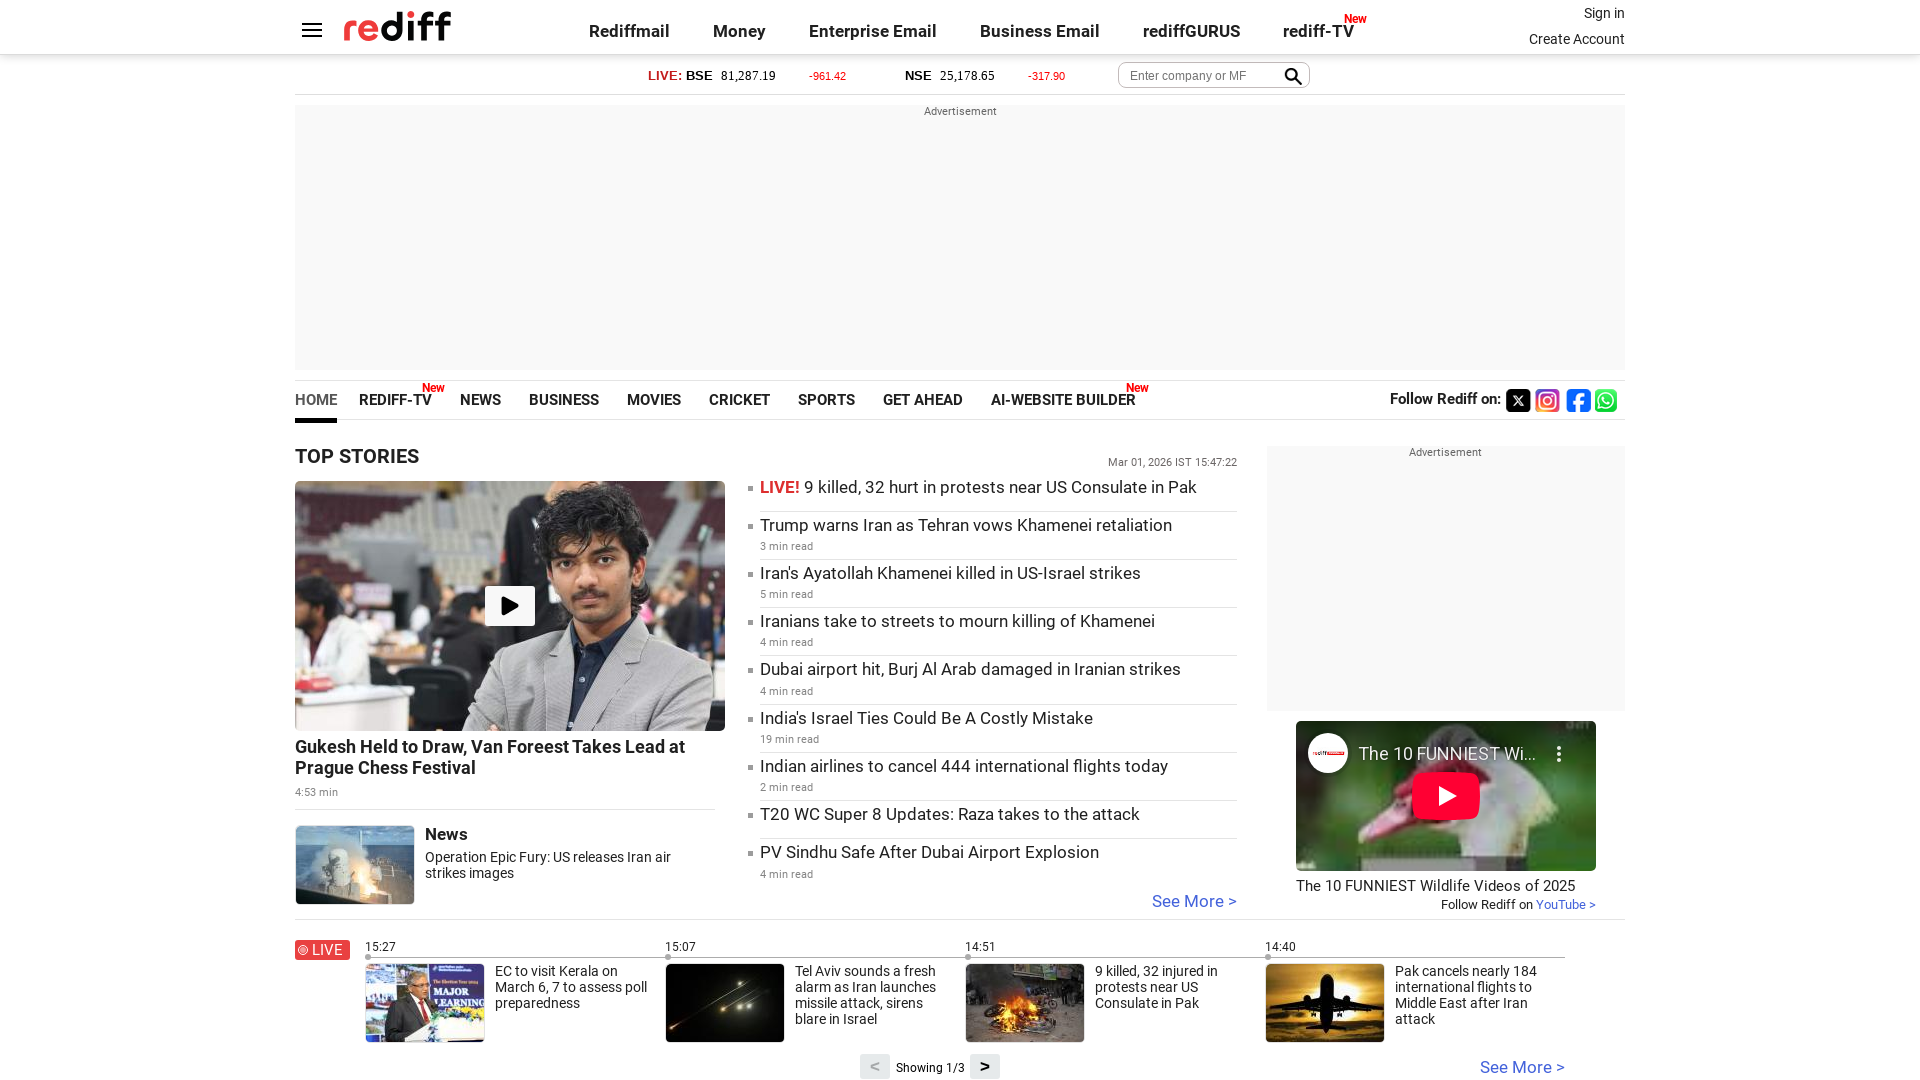